Tests filtering to display only completed items

Starting URL: https://demo.playwright.dev/todomvc

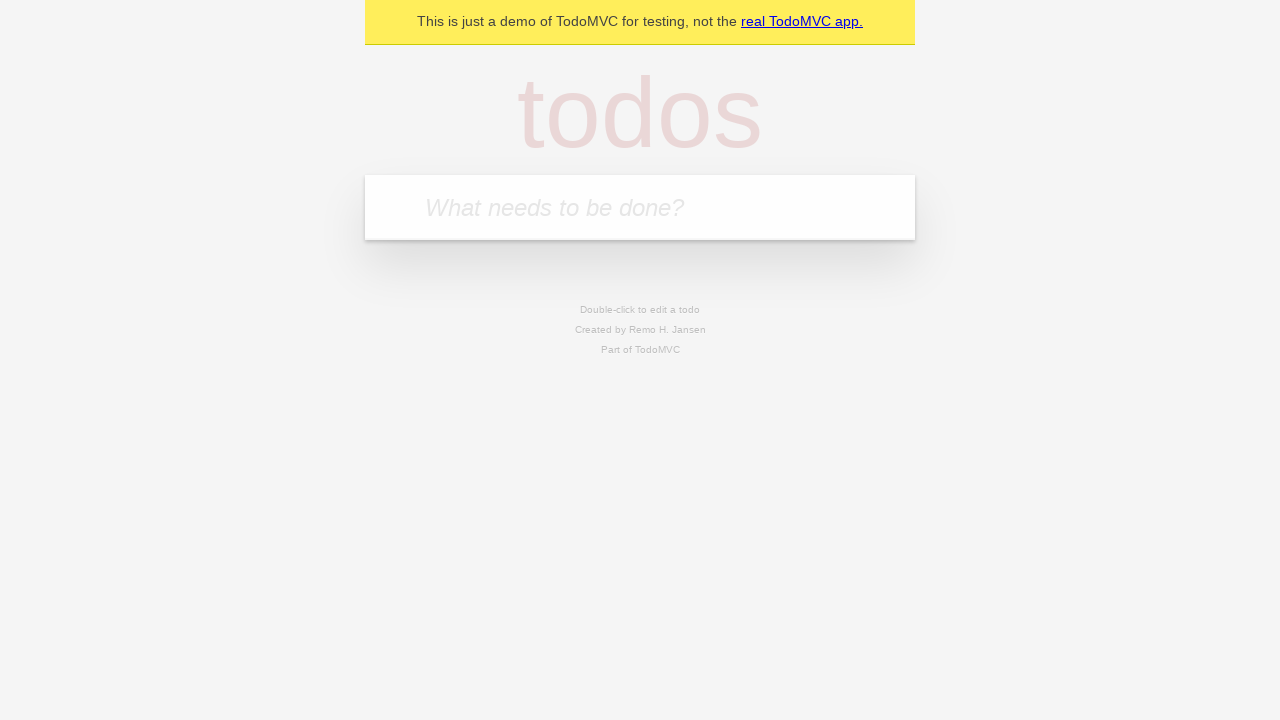

Filled todo input with 'buy some cheese' on internal:attr=[placeholder="What needs to be done?"i]
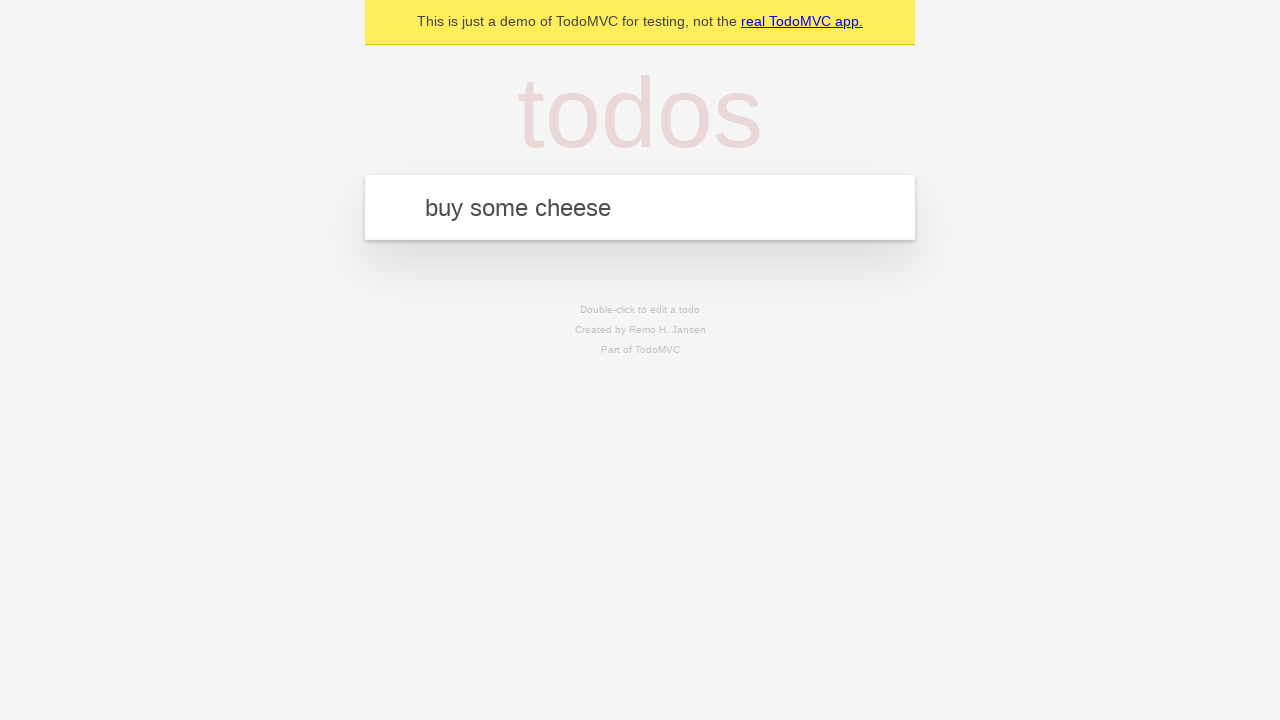

Pressed Enter to create todo 'buy some cheese' on internal:attr=[placeholder="What needs to be done?"i]
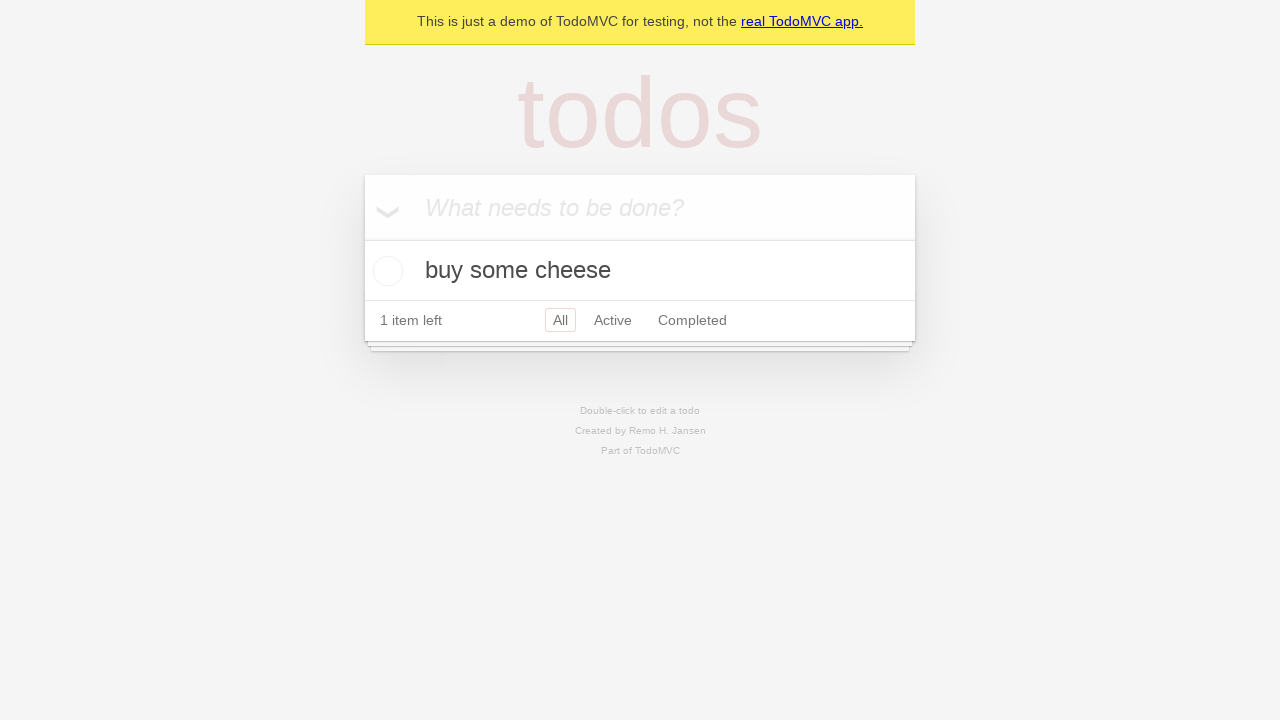

Filled todo input with 'feed the cat' on internal:attr=[placeholder="What needs to be done?"i]
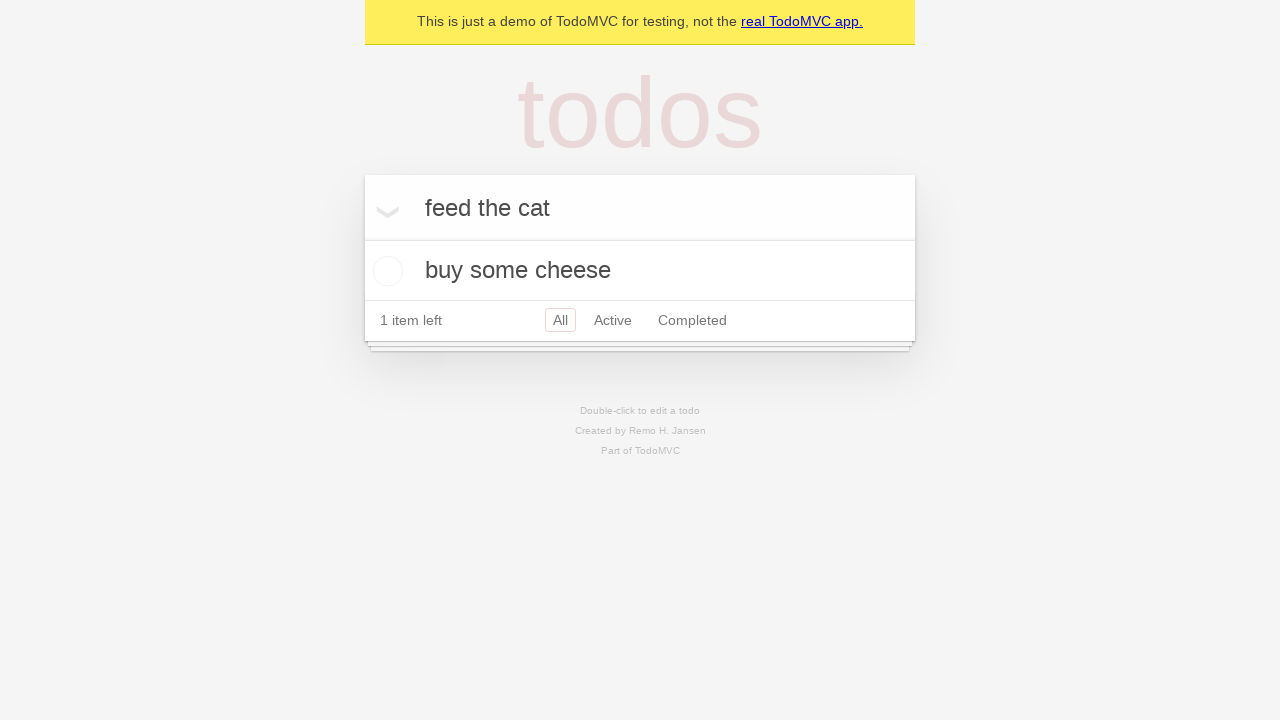

Pressed Enter to create todo 'feed the cat' on internal:attr=[placeholder="What needs to be done?"i]
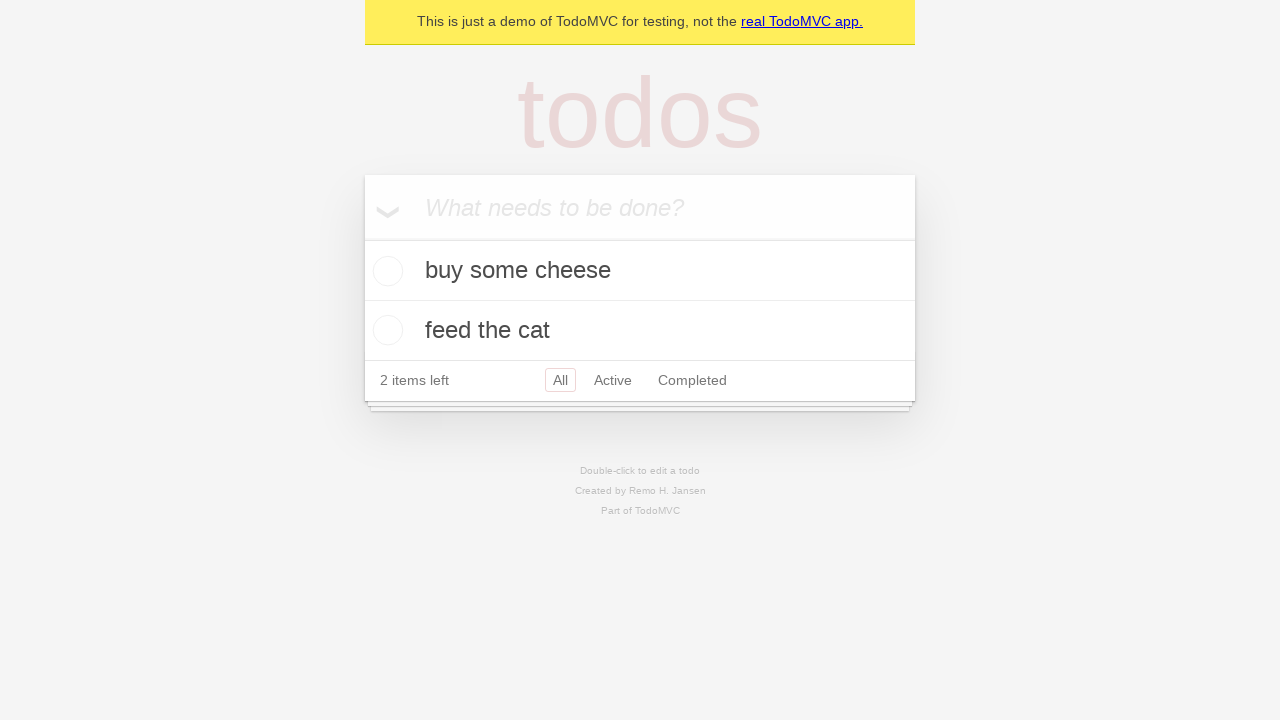

Filled todo input with 'book a doctors appointment' on internal:attr=[placeholder="What needs to be done?"i]
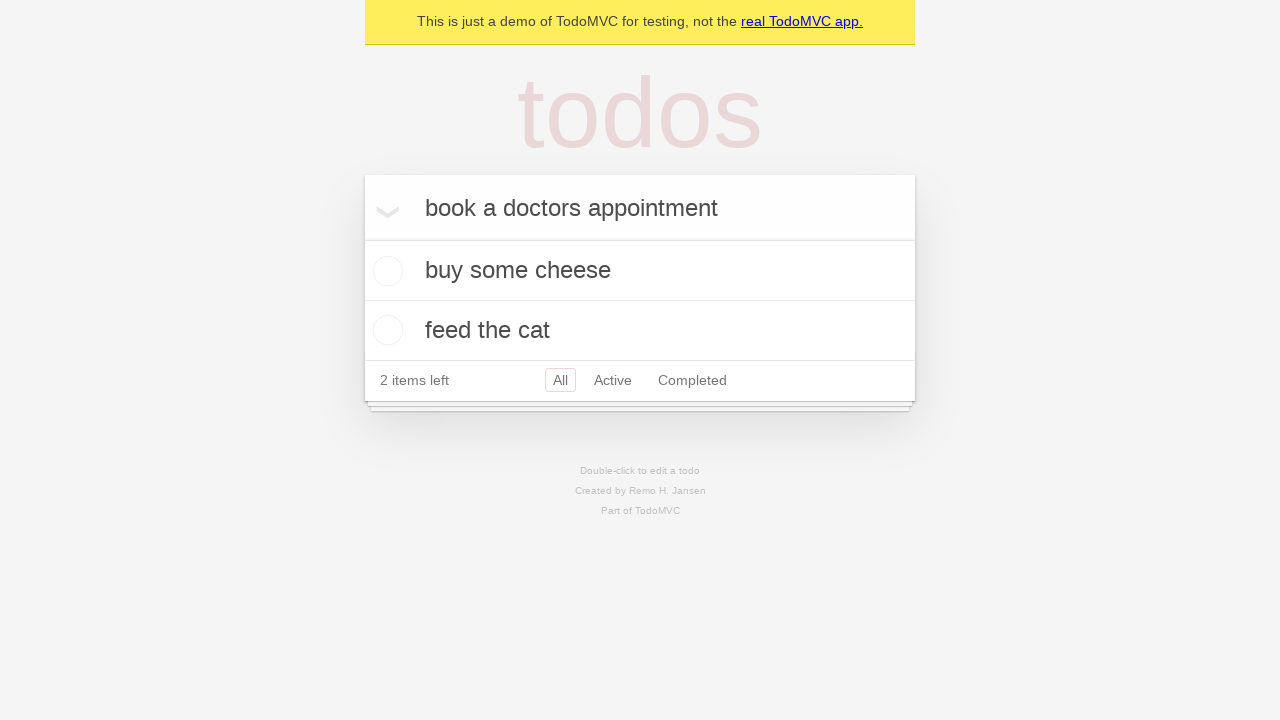

Pressed Enter to create todo 'book a doctors appointment' on internal:attr=[placeholder="What needs to be done?"i]
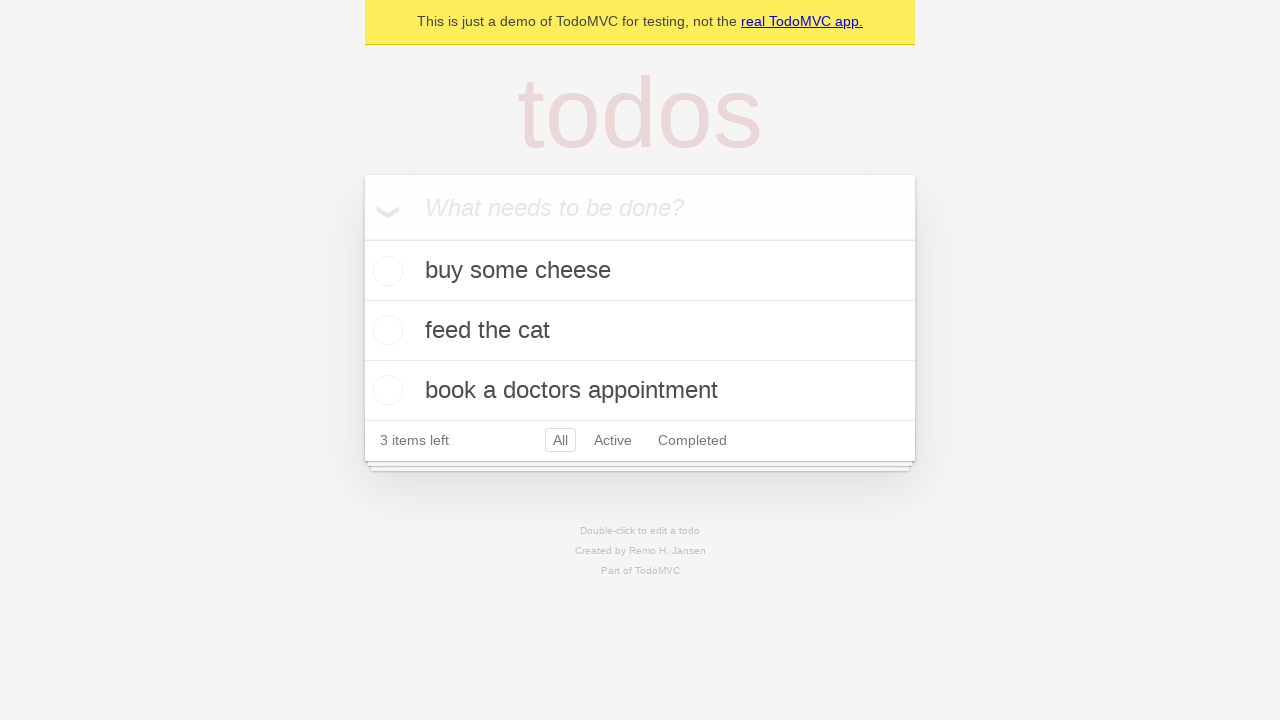

Waited for all 3 todos to be saved in localStorage
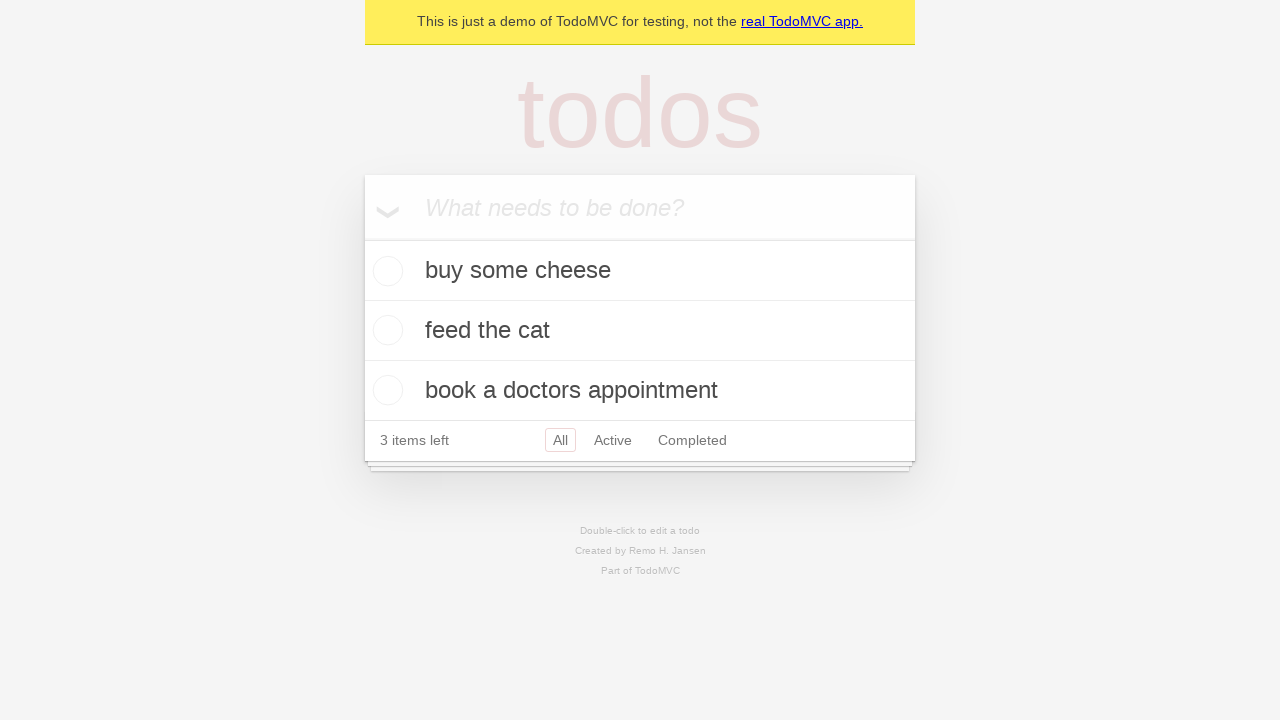

Checked the second todo item (feed the cat) at (385, 330) on internal:testid=[data-testid="todo-item"s] >> nth=1 >> internal:role=checkbox
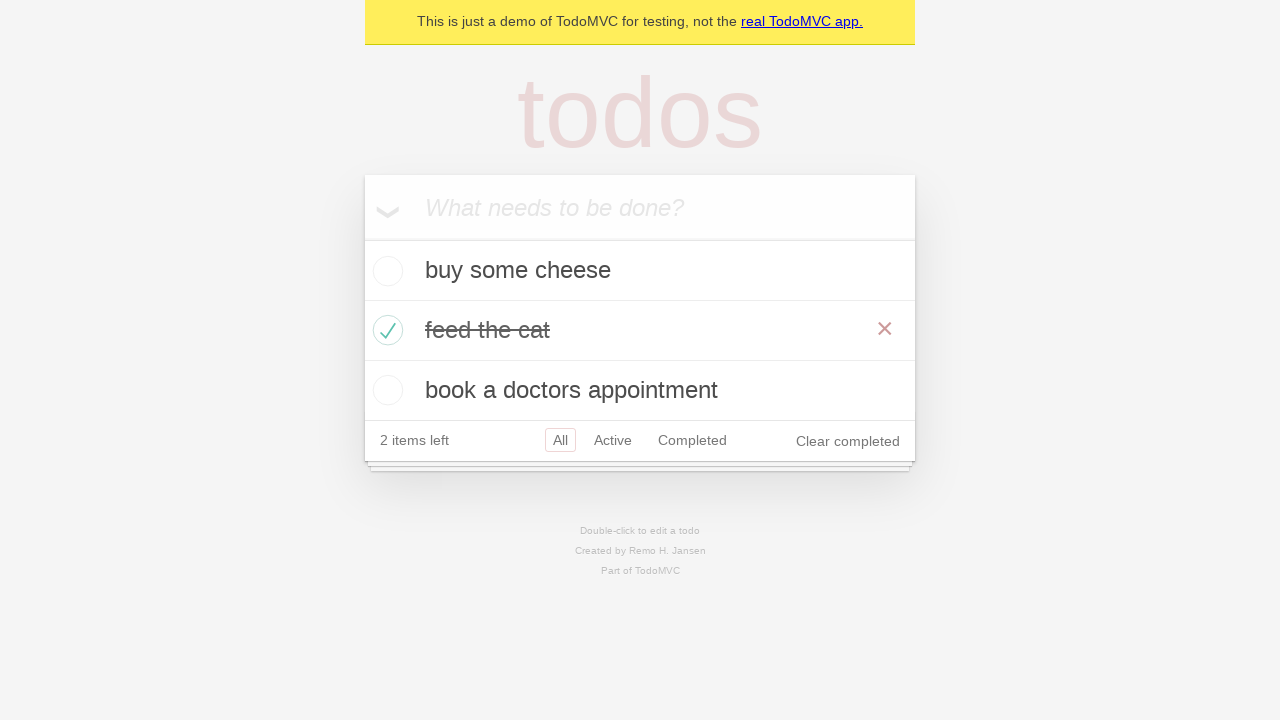

Waited for the todo to be marked as completed in localStorage
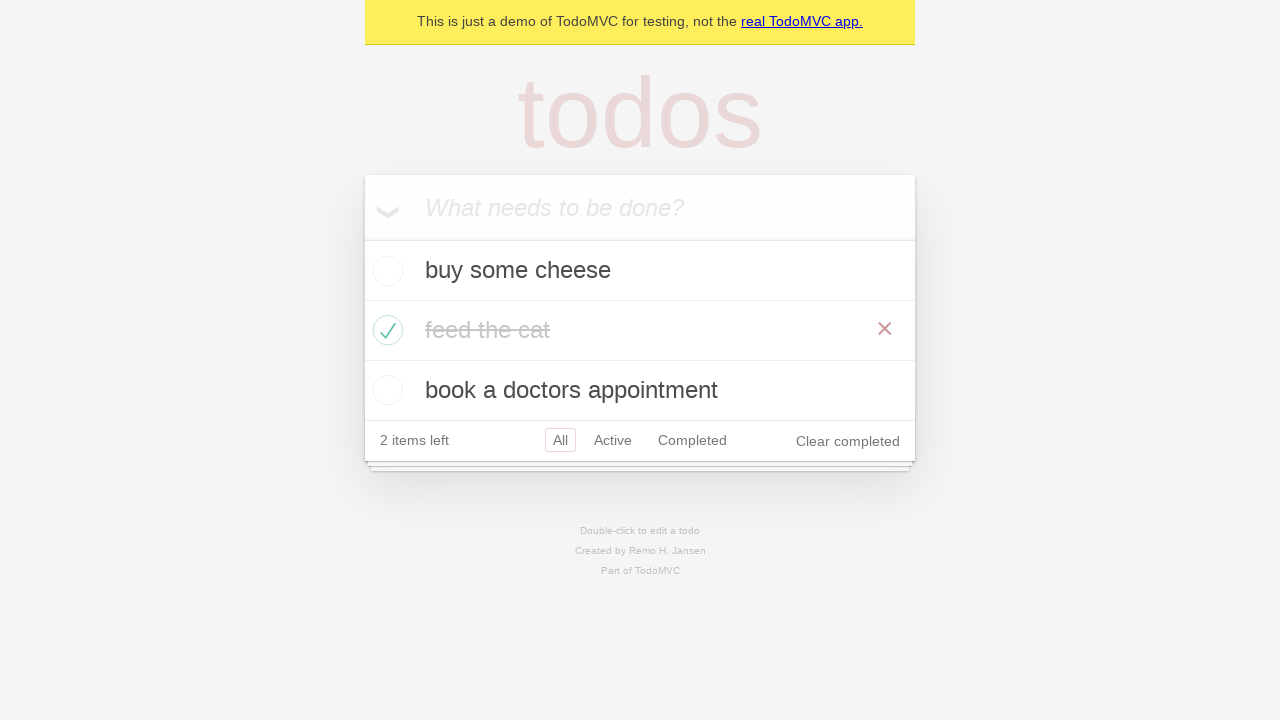

Clicked the 'Completed' filter link at (692, 440) on internal:role=link[name="Completed"i]
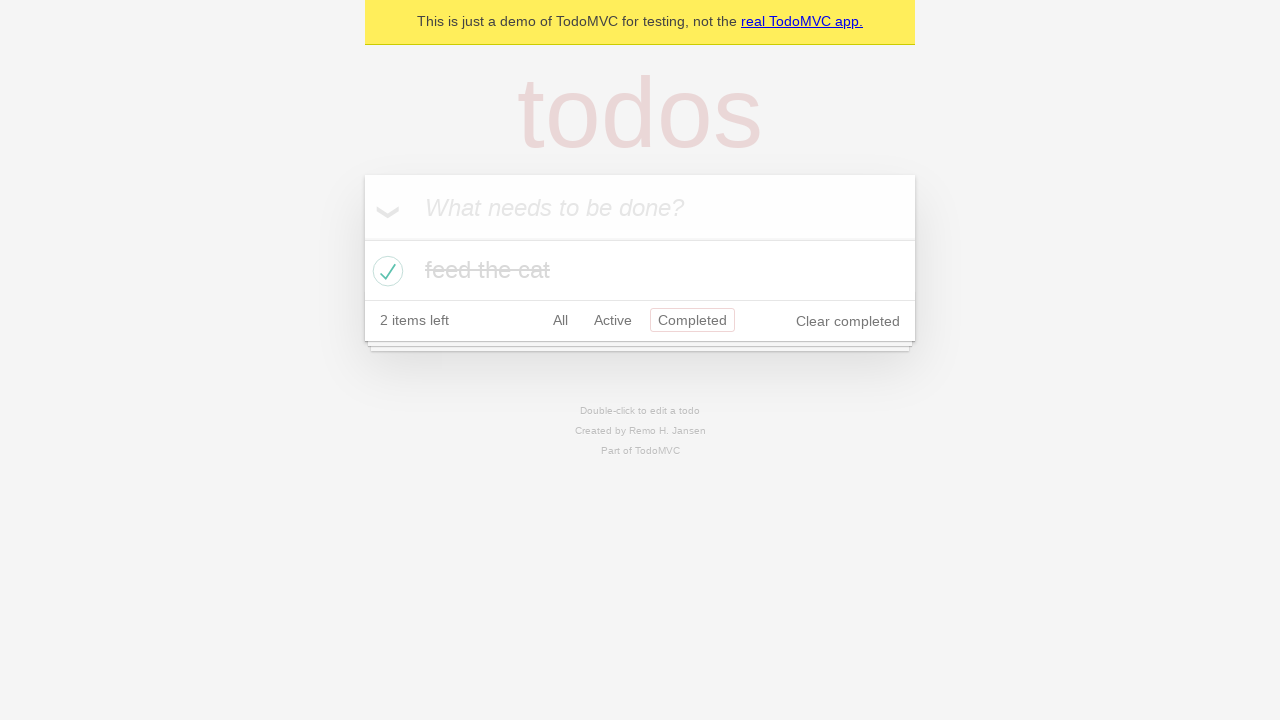

Waited for the completed filter to be applied
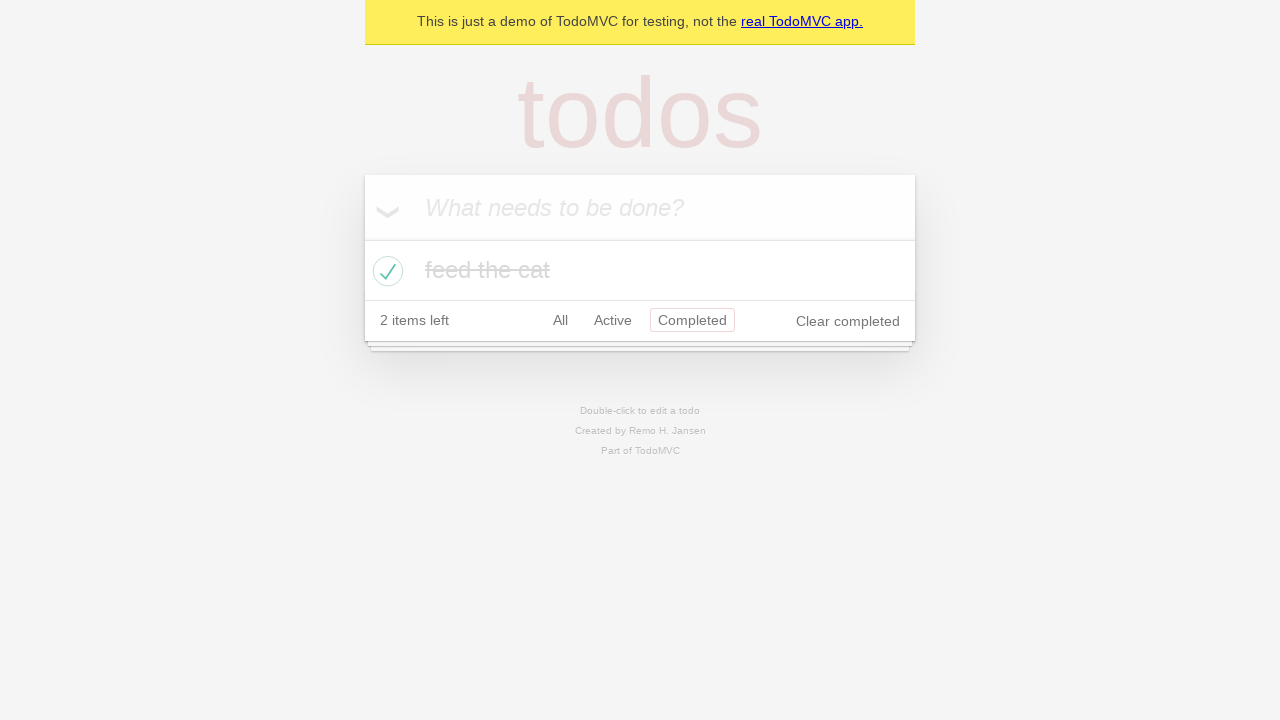

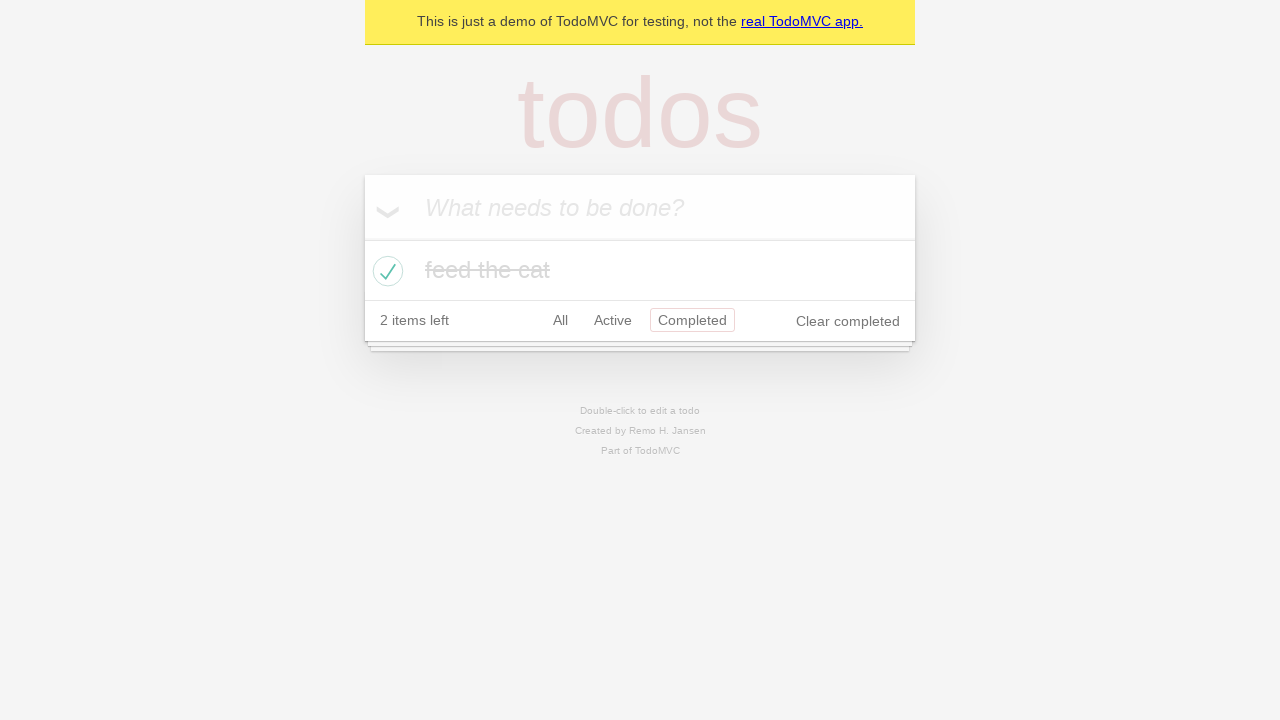